Clicks a button to confirm the page title changes and then navigates back

Starting URL: https://leafground.com/button.xhtml

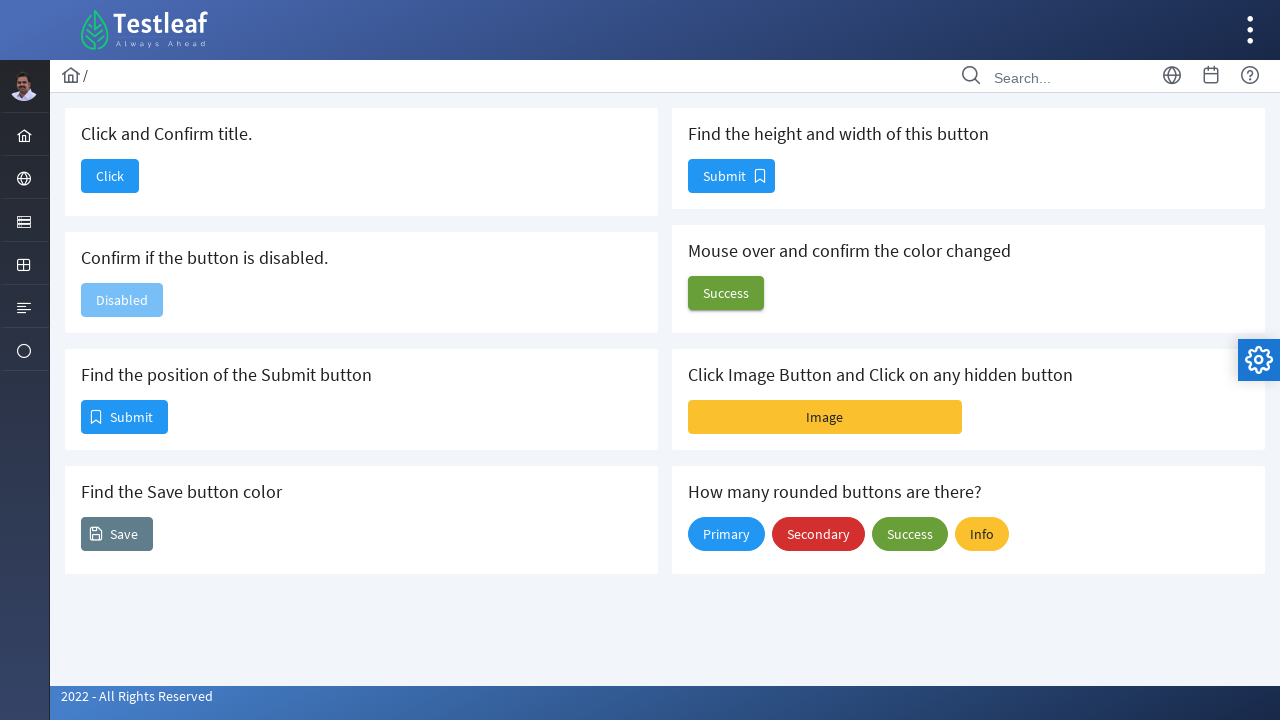

Clicked button to confirm title change at (110, 176) on xpath=//*[text()='Click and Confirm title.']/following-sibling::button
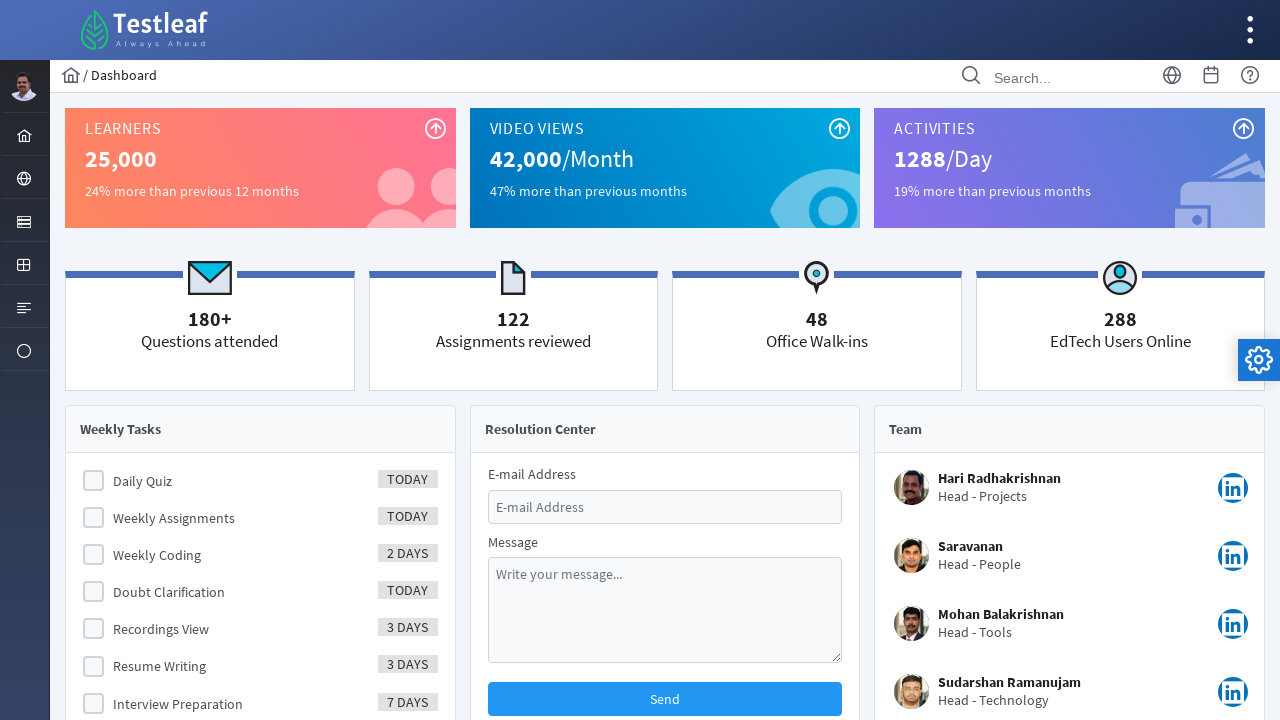

Navigated back to main screen
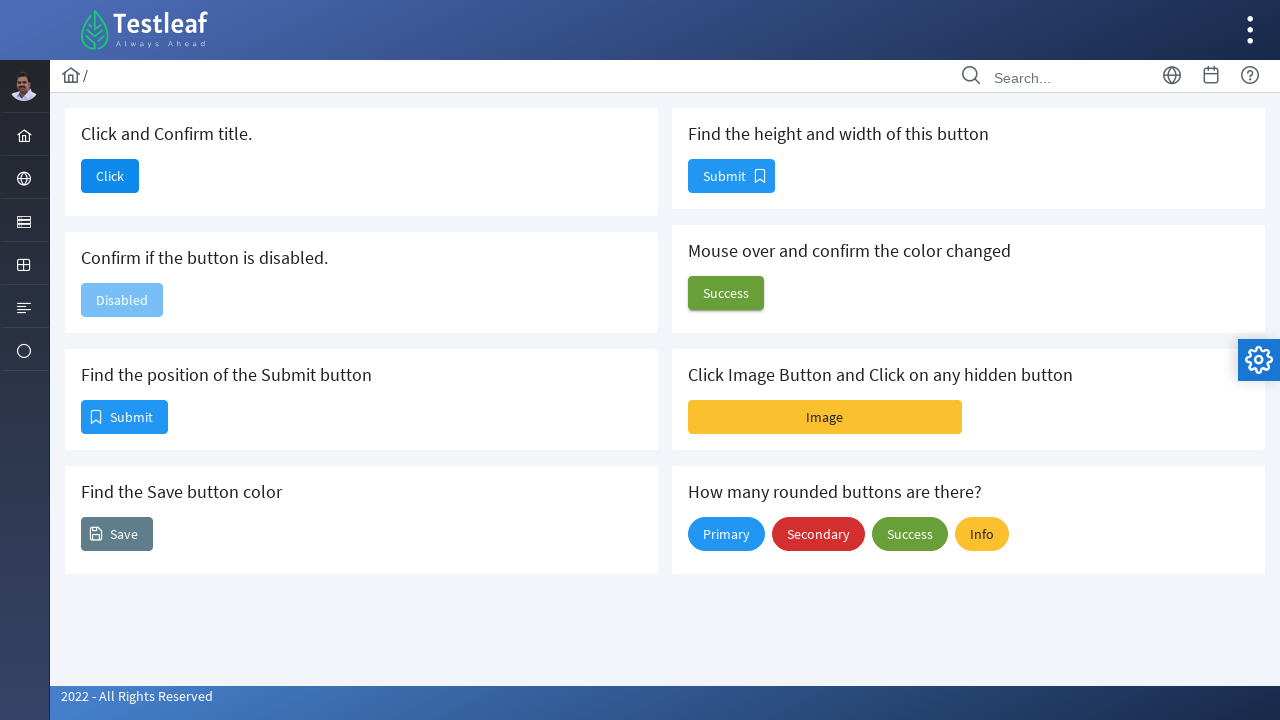

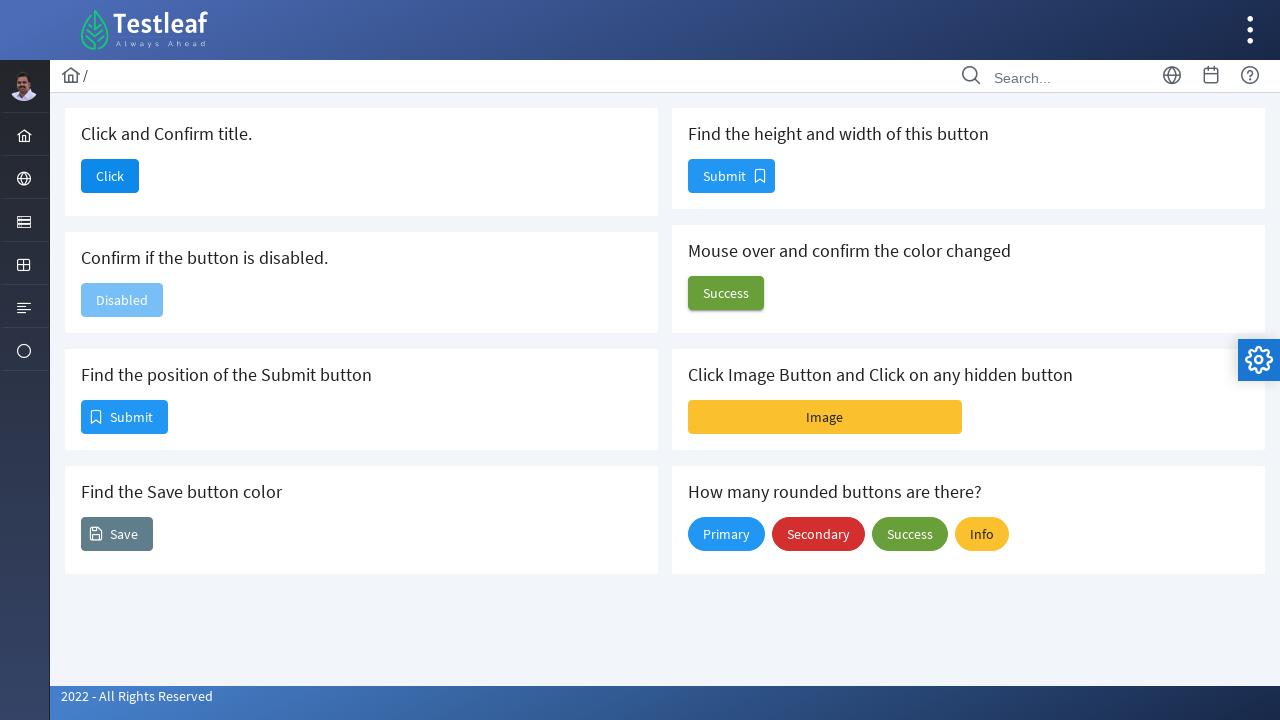